Tests bus ticket booking search by entering source and destination cities, selecting a date, and initiating the search

Starting URL: https://www.abhibus.com/bus-ticket-booking

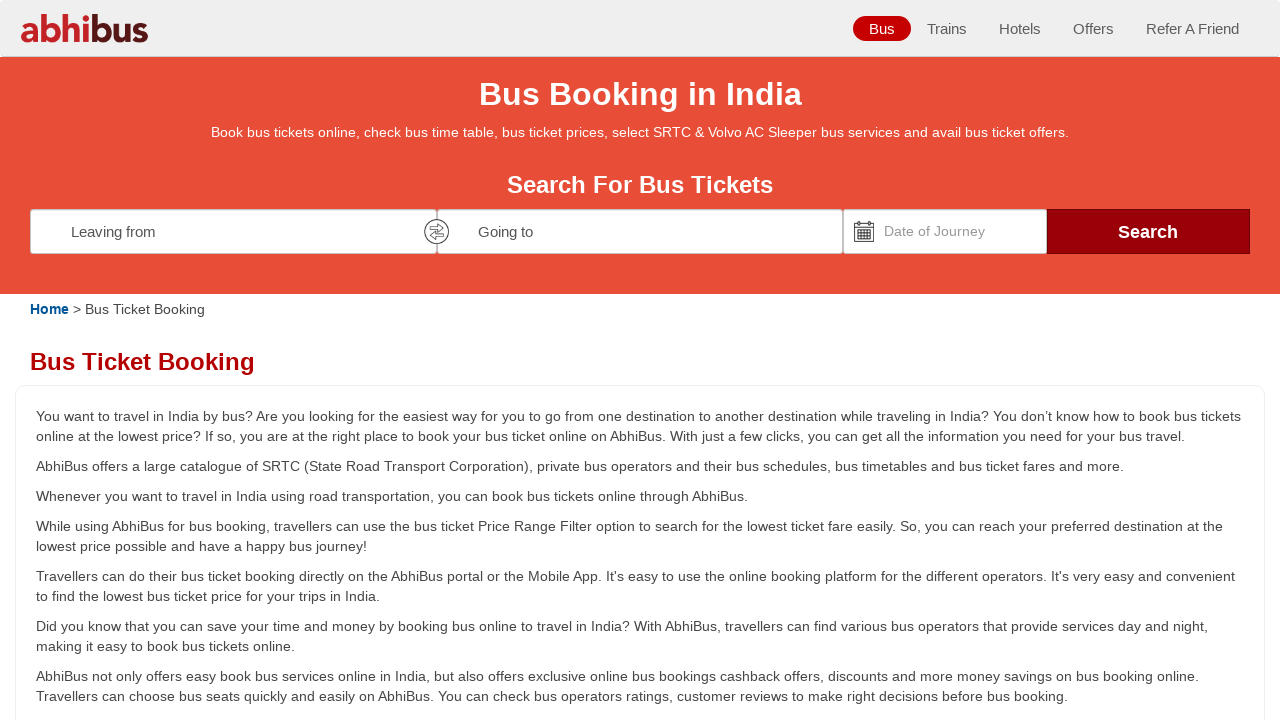

Filled source city field with 'Coimbatore' on #source
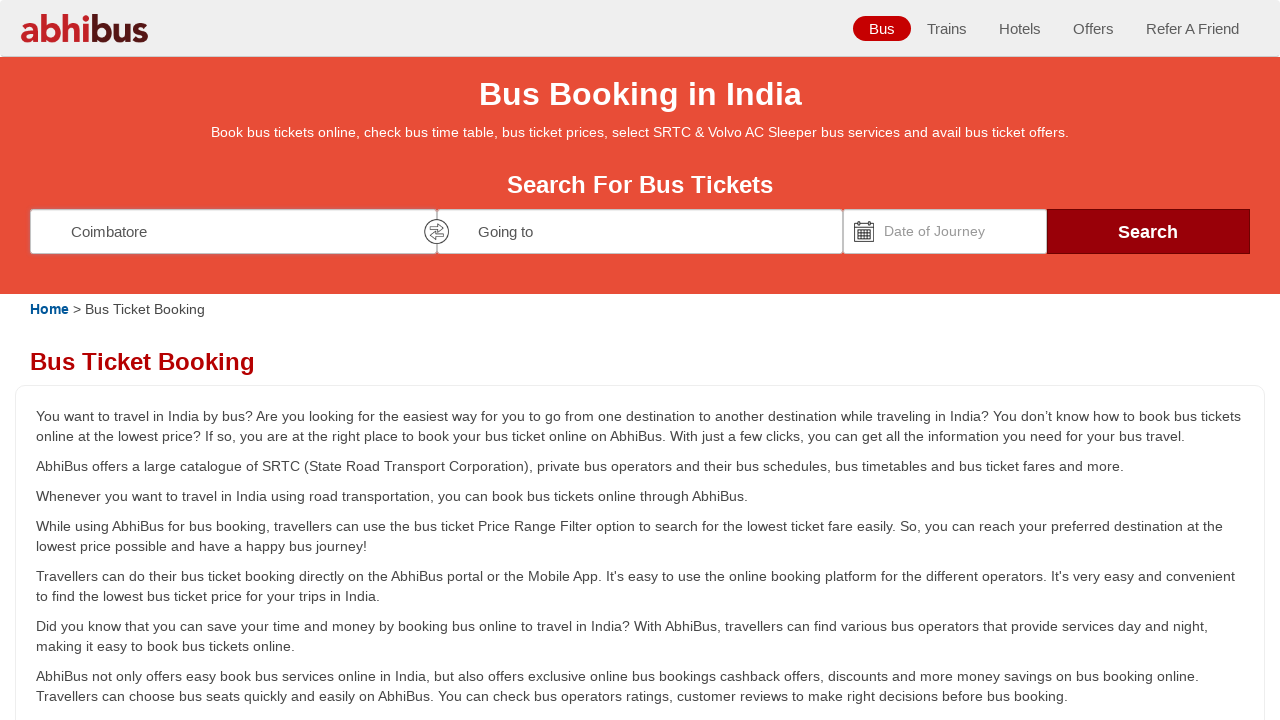

Waited 1000ms for source city input to process
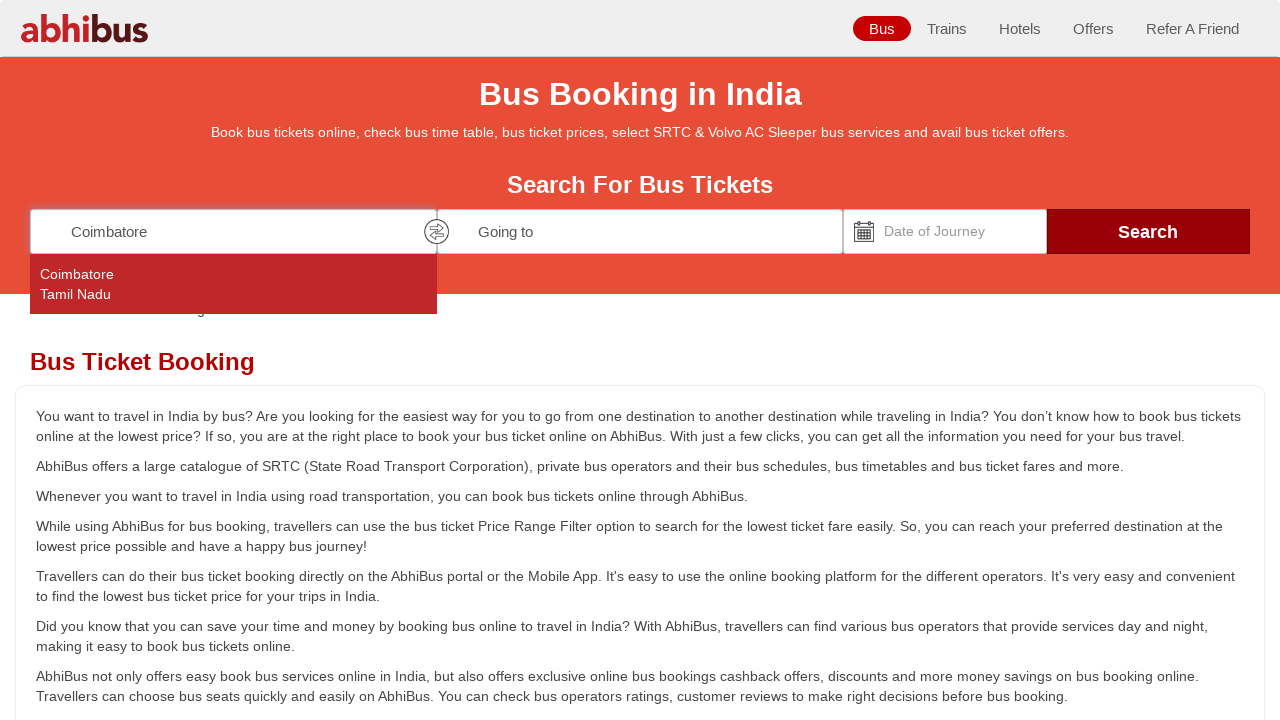

Pressed Enter to confirm source city selection on #source
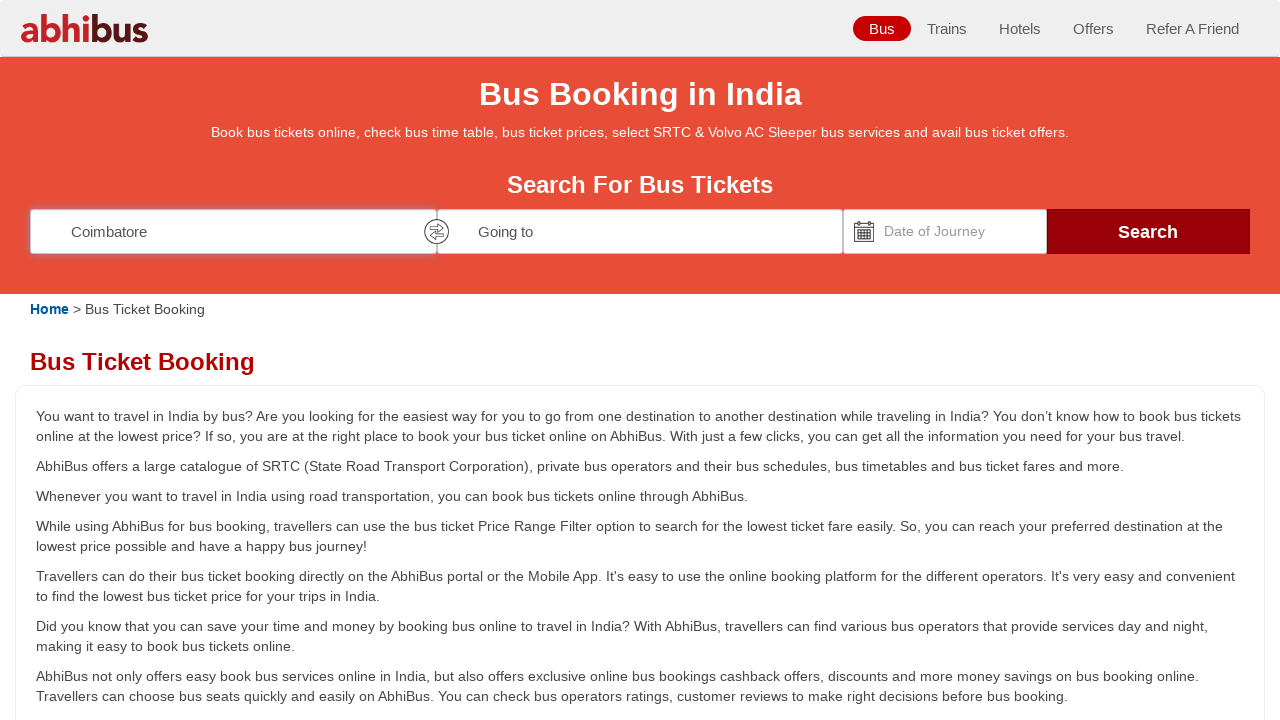

Filled destination city field with 'Chennai' on #destination
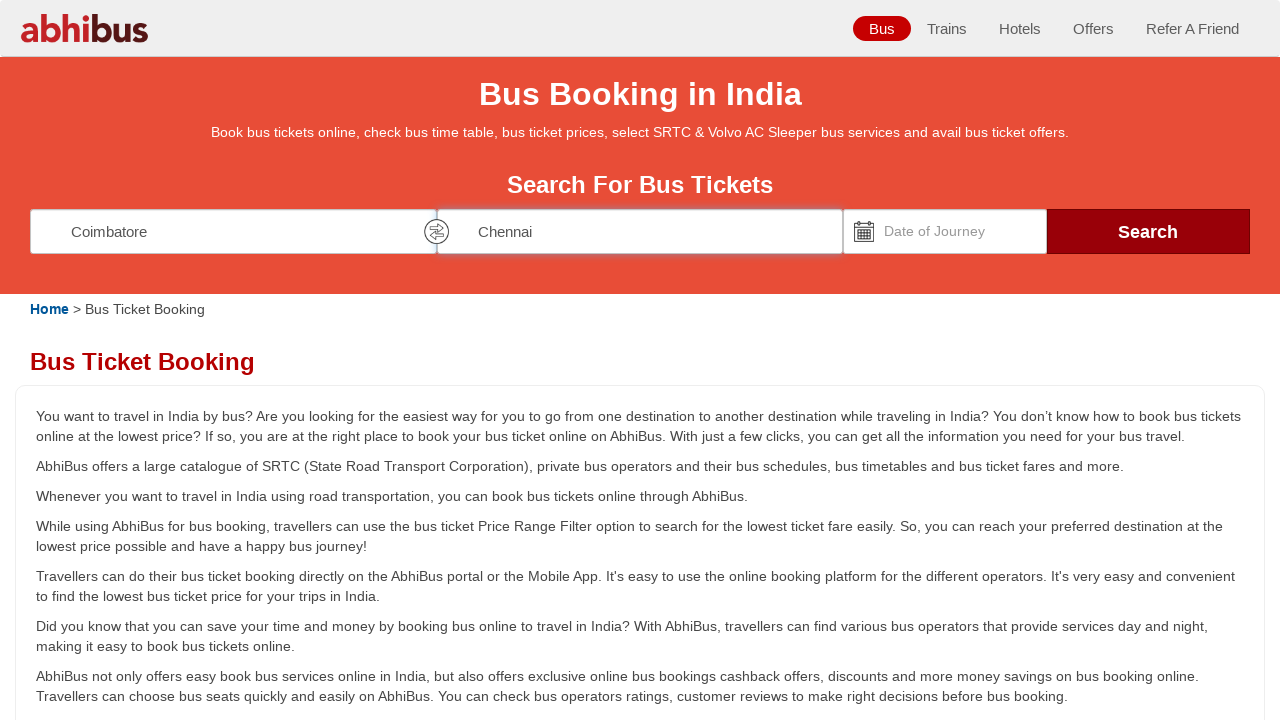

Waited 1000ms for destination city input to process
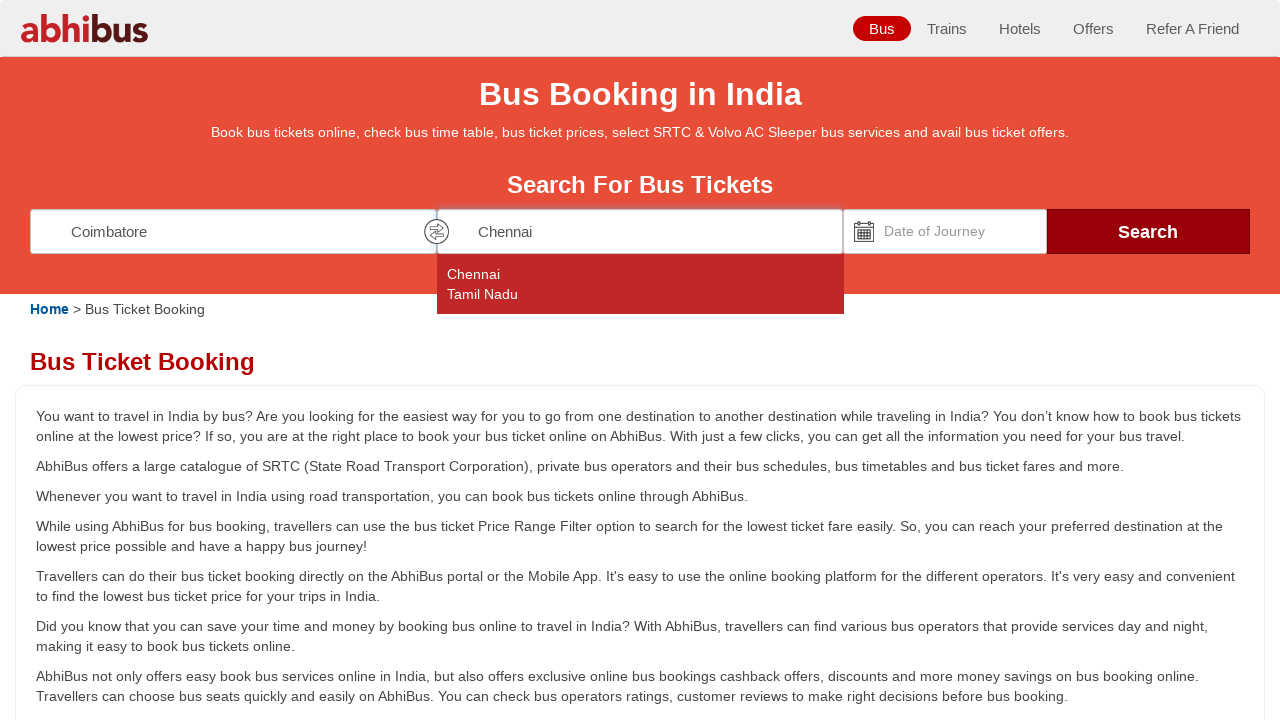

Pressed Enter to confirm destination city selection on #destination
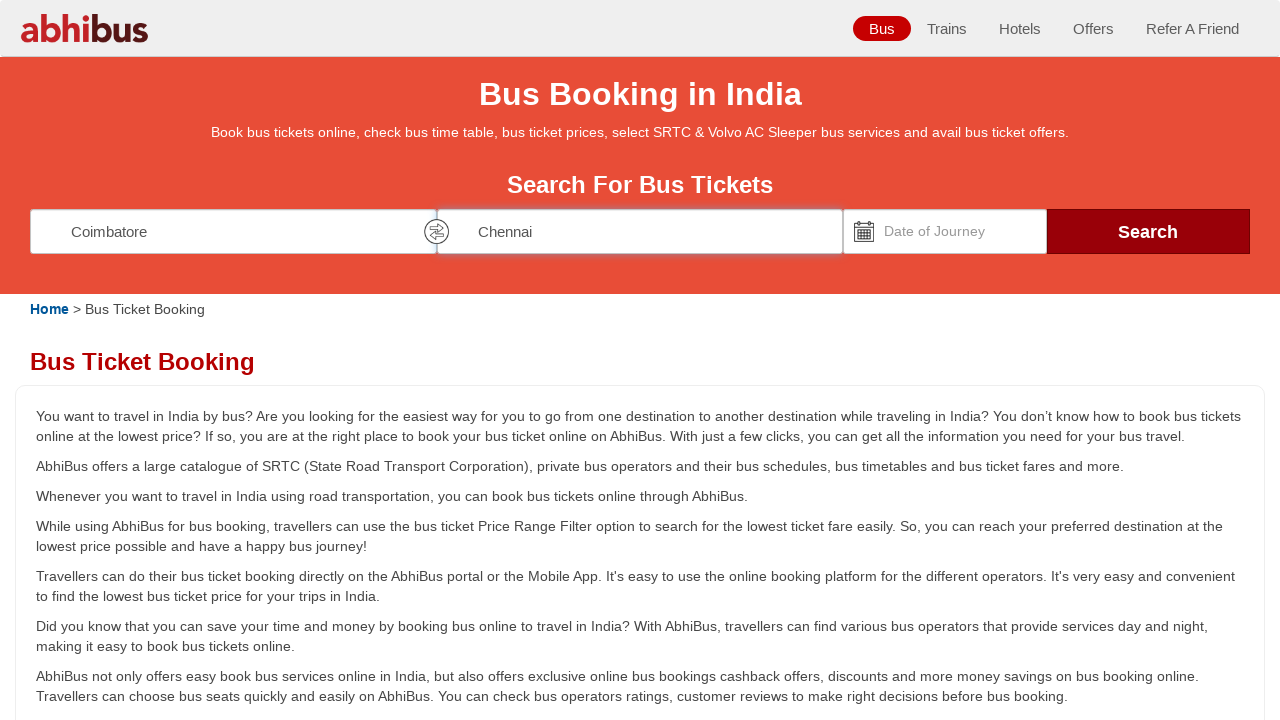

Located date picker field
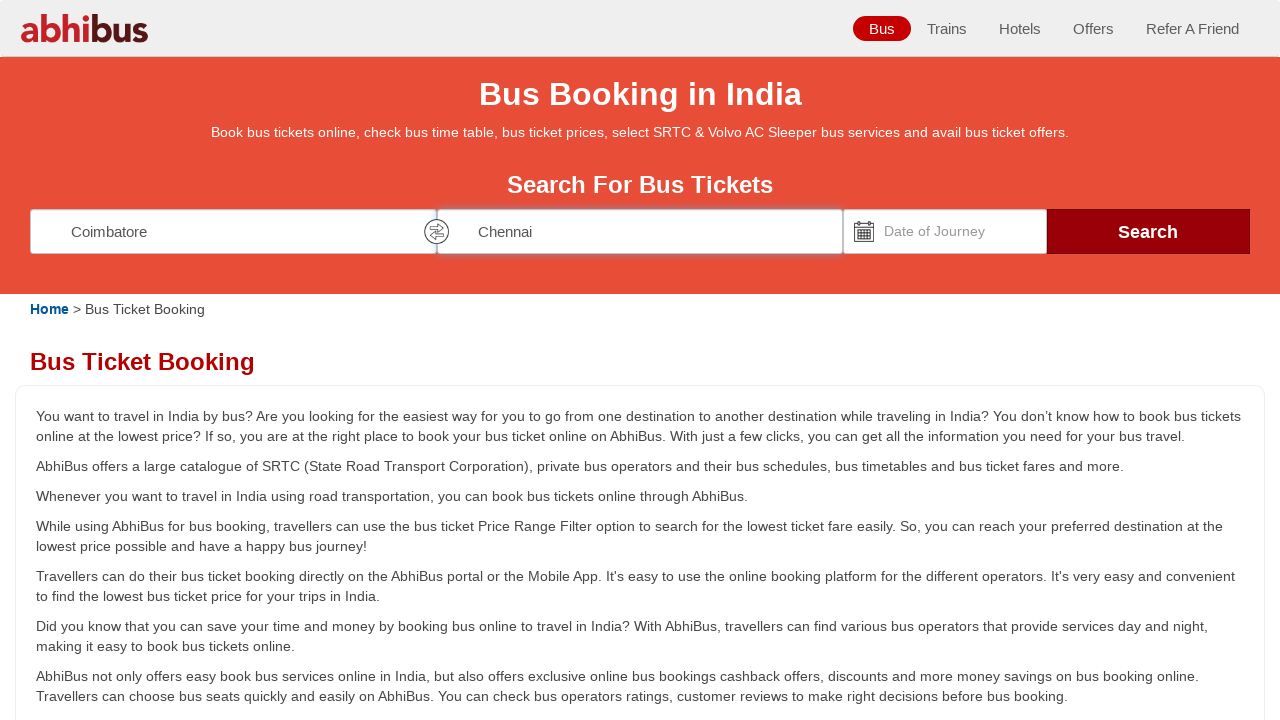

Clicked on date picker field to open it at (945, 231) on xpath=//*[@id="datepicker1"]
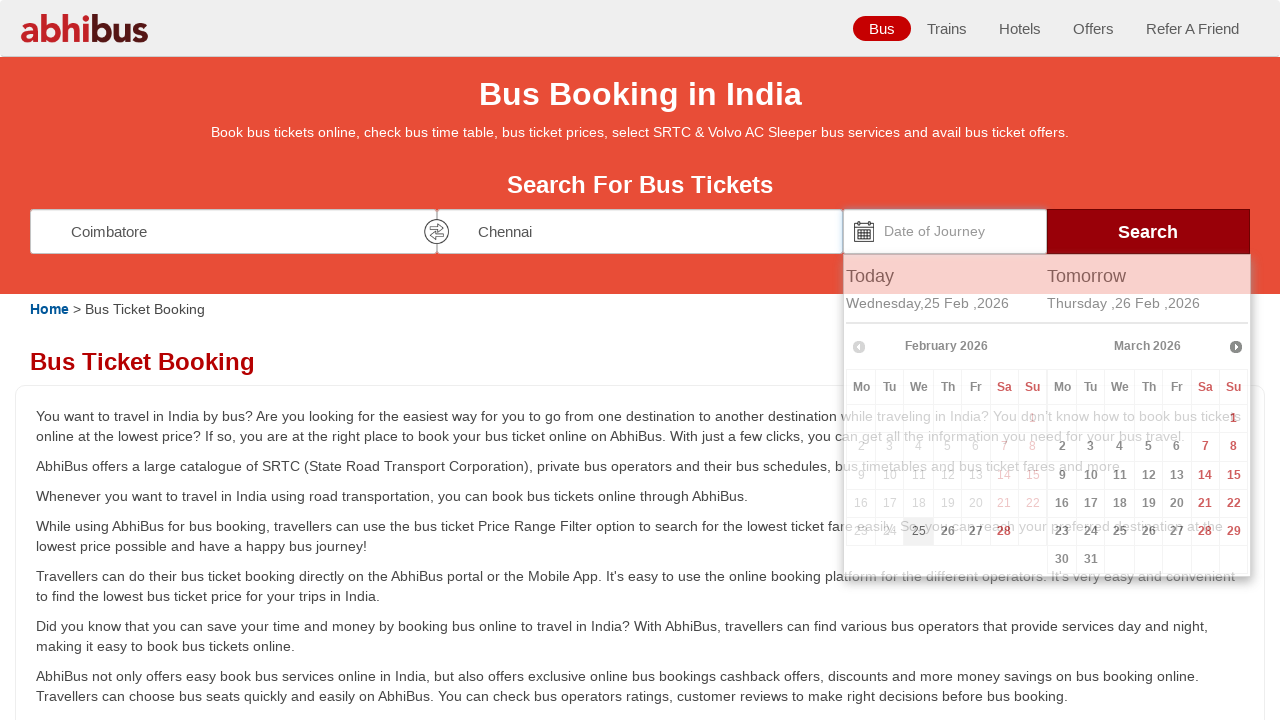

Set travel date to 15-03-2024 using JavaScript
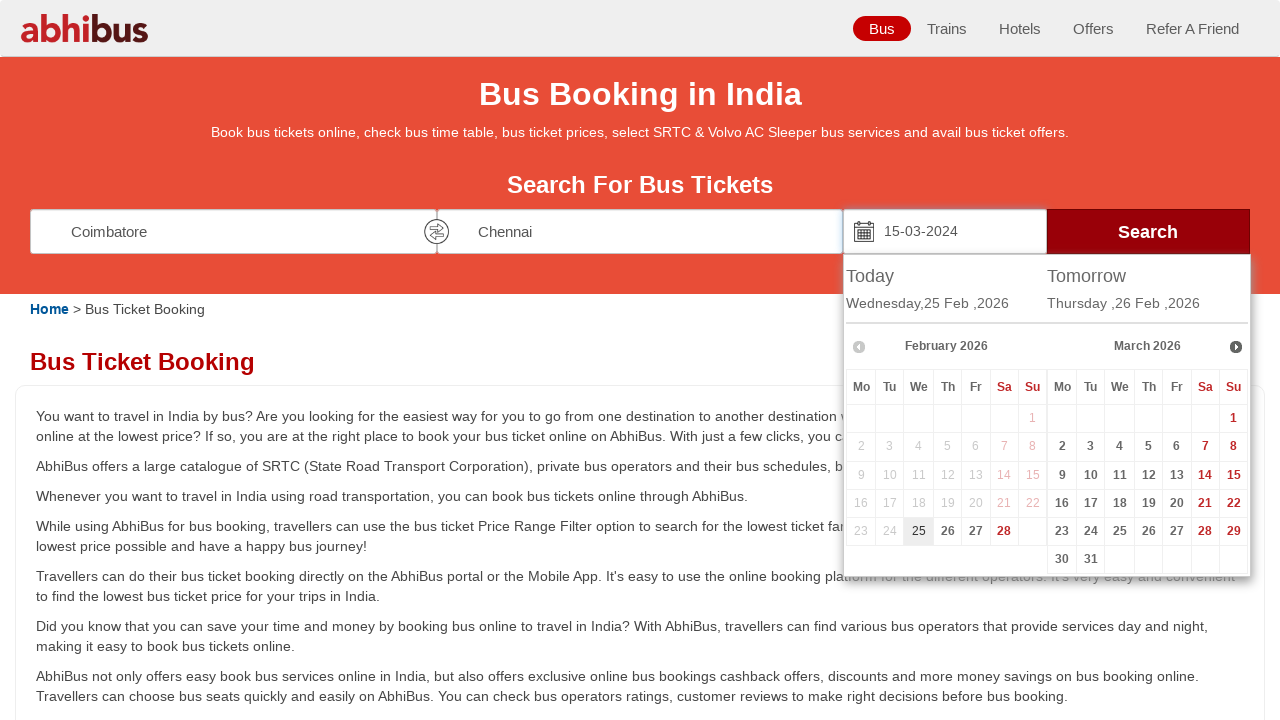

Waited 1000ms for date to be set
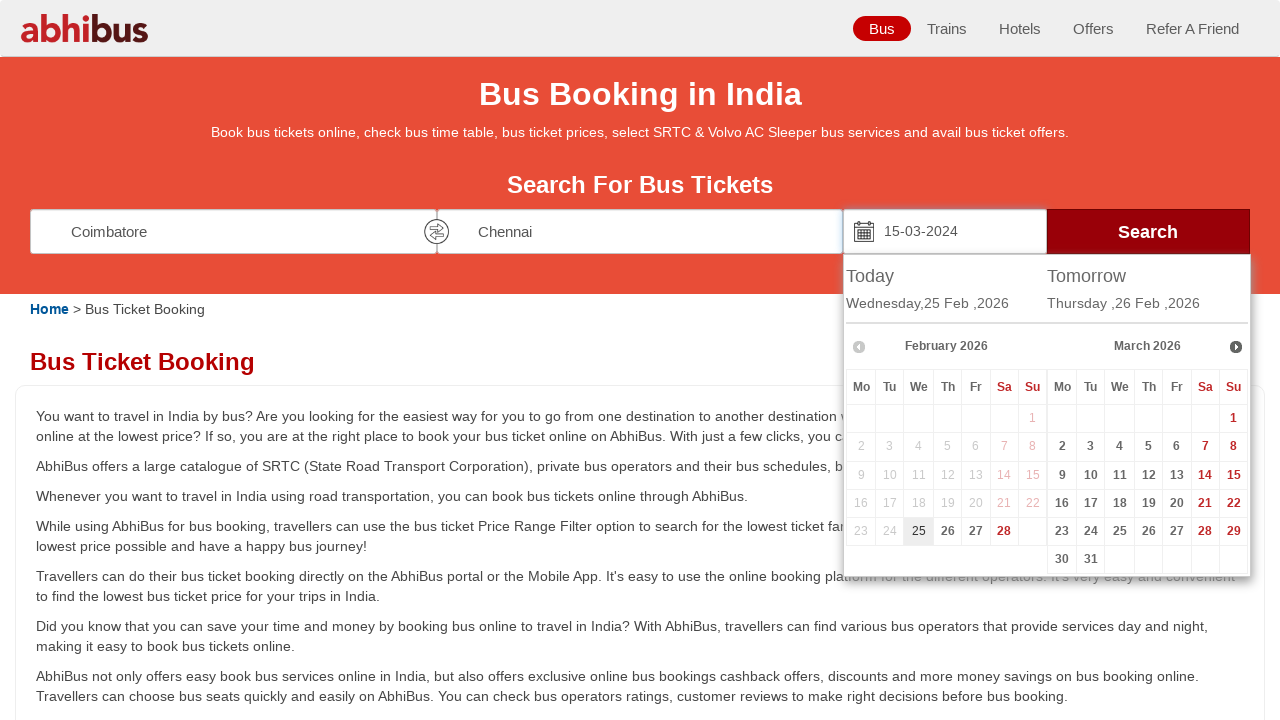

Clicked search button to initiate bus ticket search at (1148, 231) on xpath=//*[@id="seo_search_btn"]
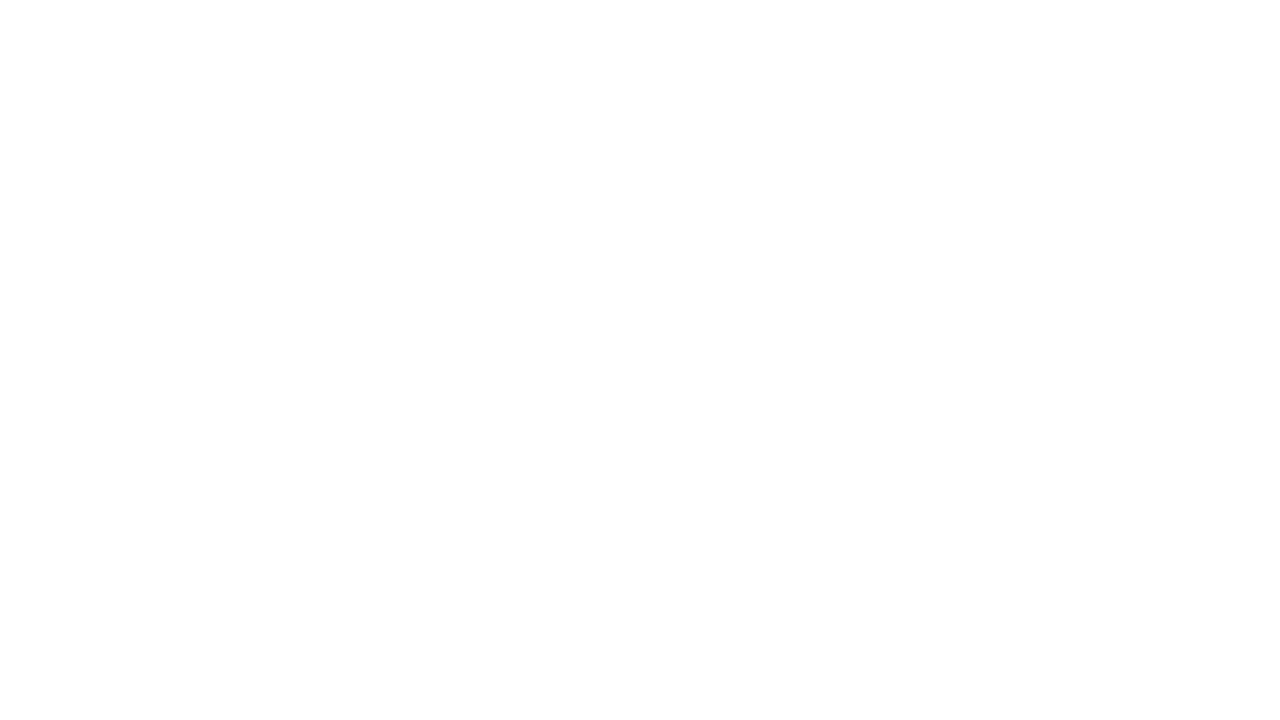

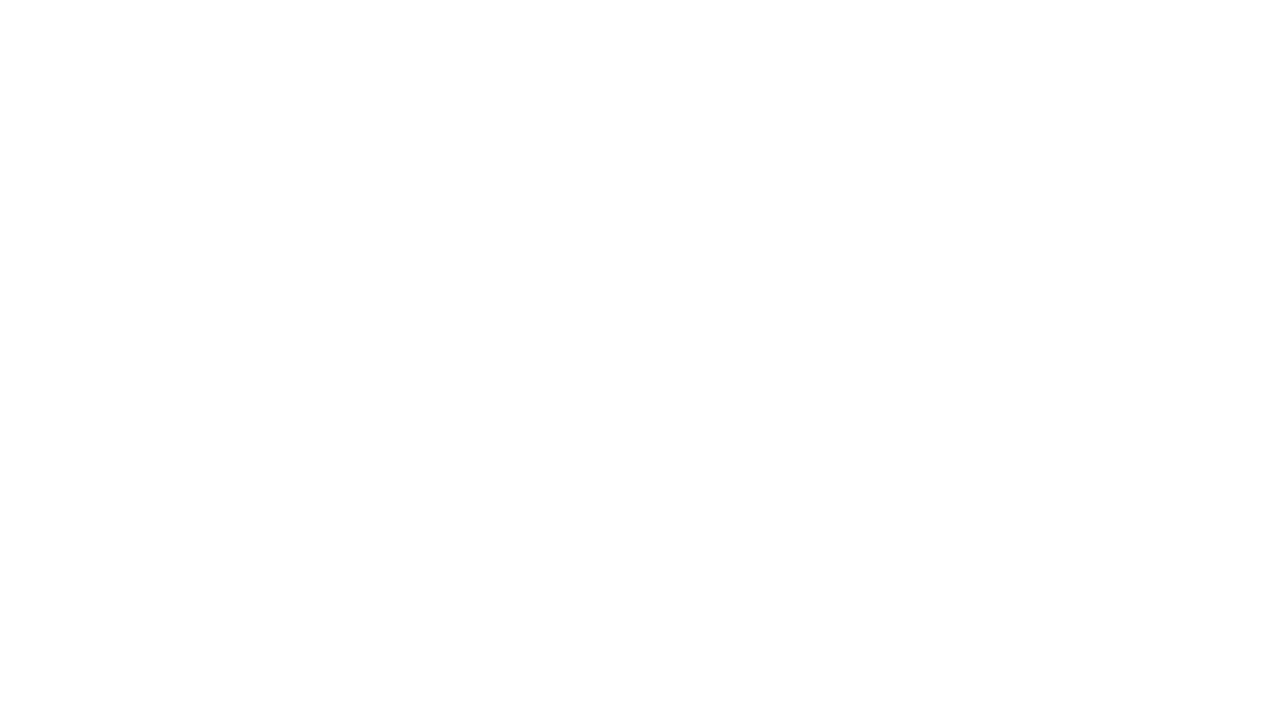